Tests injecting jQuery and jQuery Growl library into a page via JavaScript execution, then displays a growl notification message on the page.

Starting URL: http://the-internet.herokuapp.com

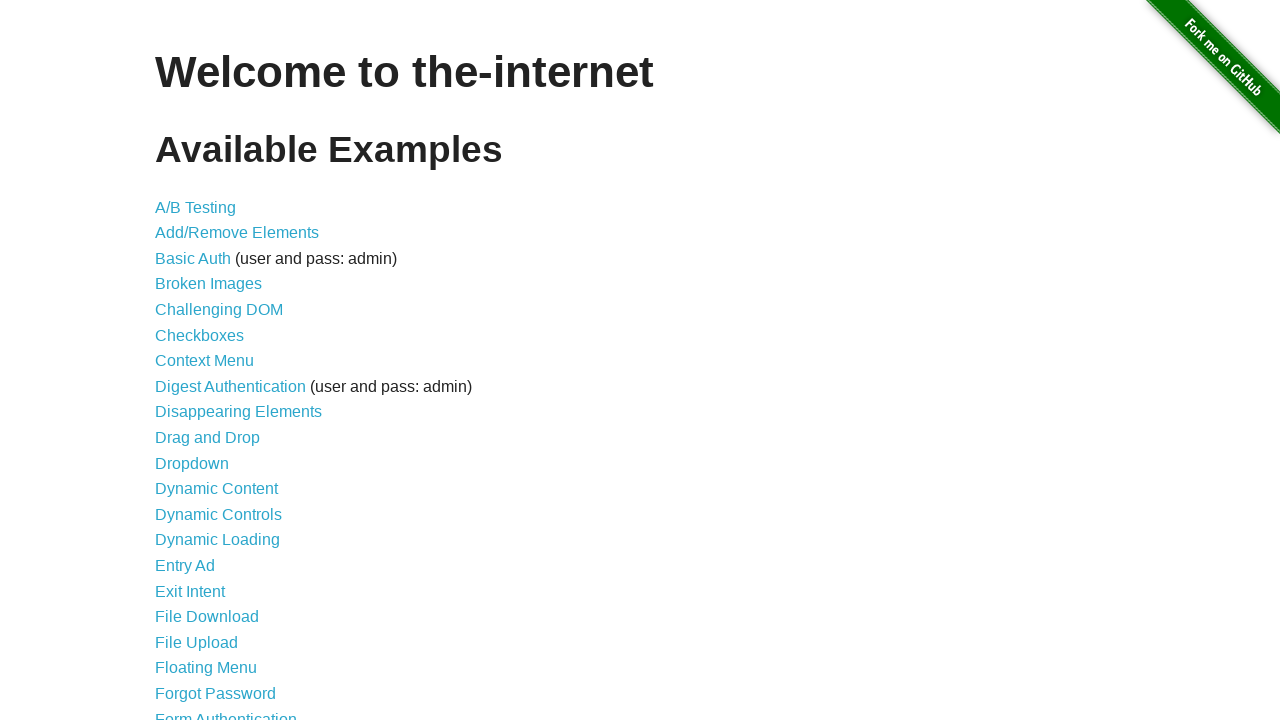

Injected jQuery library into page if not already present
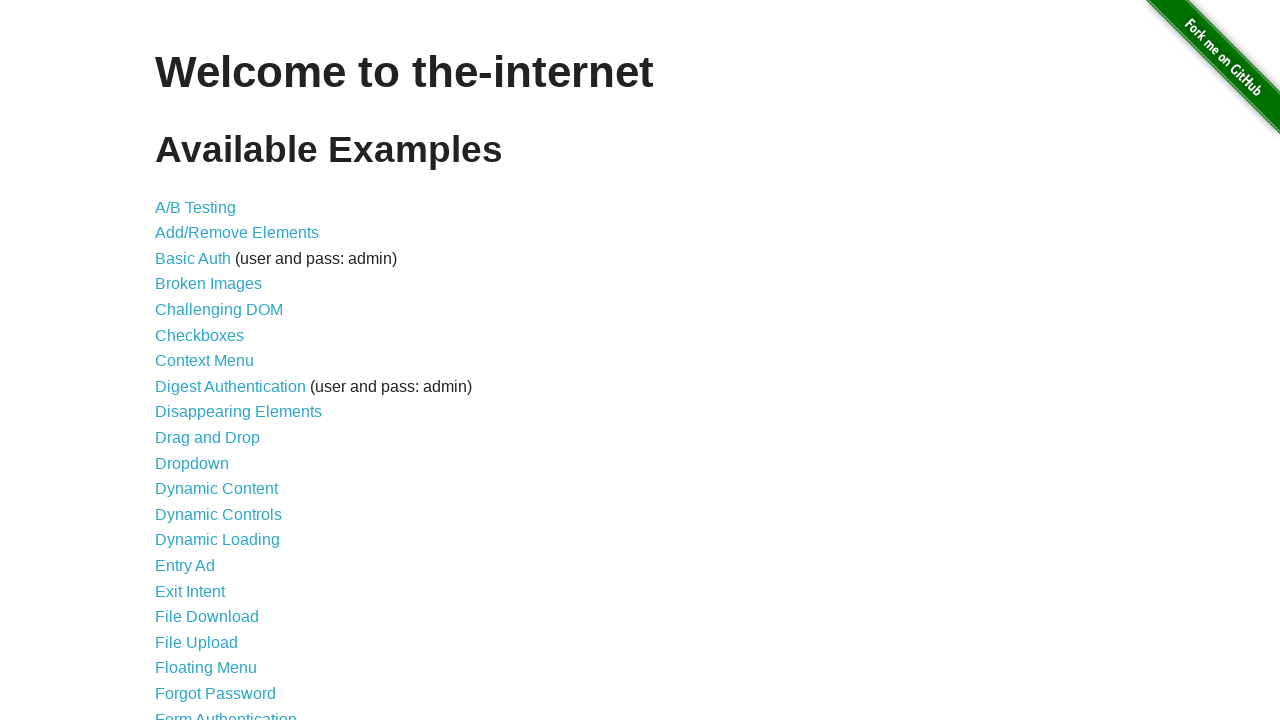

Confirmed jQuery library has loaded
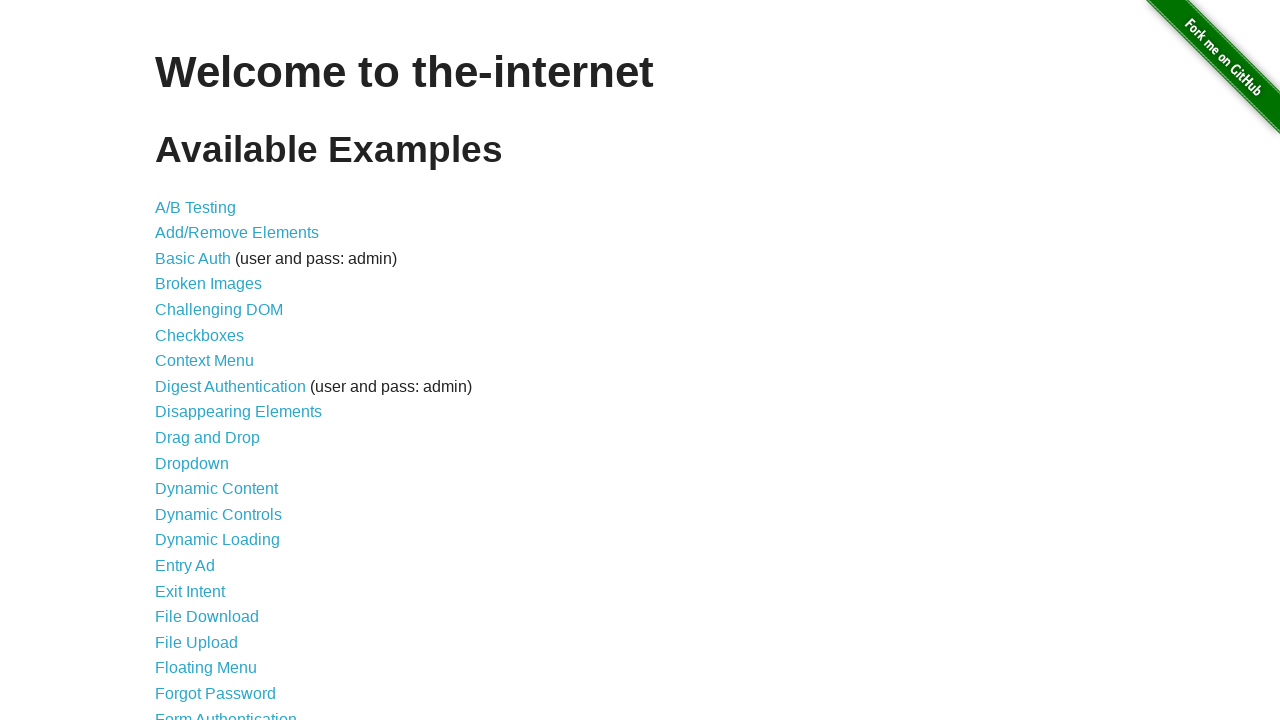

Loaded jQuery Growl library via jQuery getScript
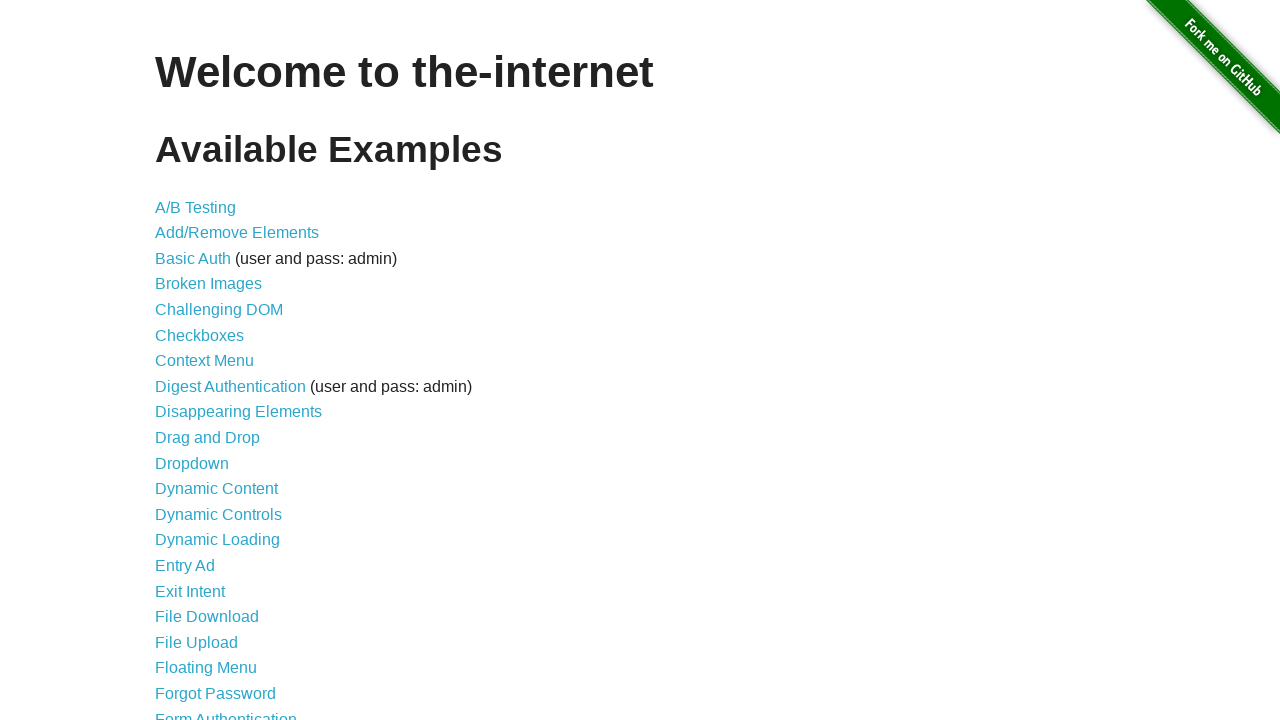

Appended jQuery Growl CSS stylesheet to page head
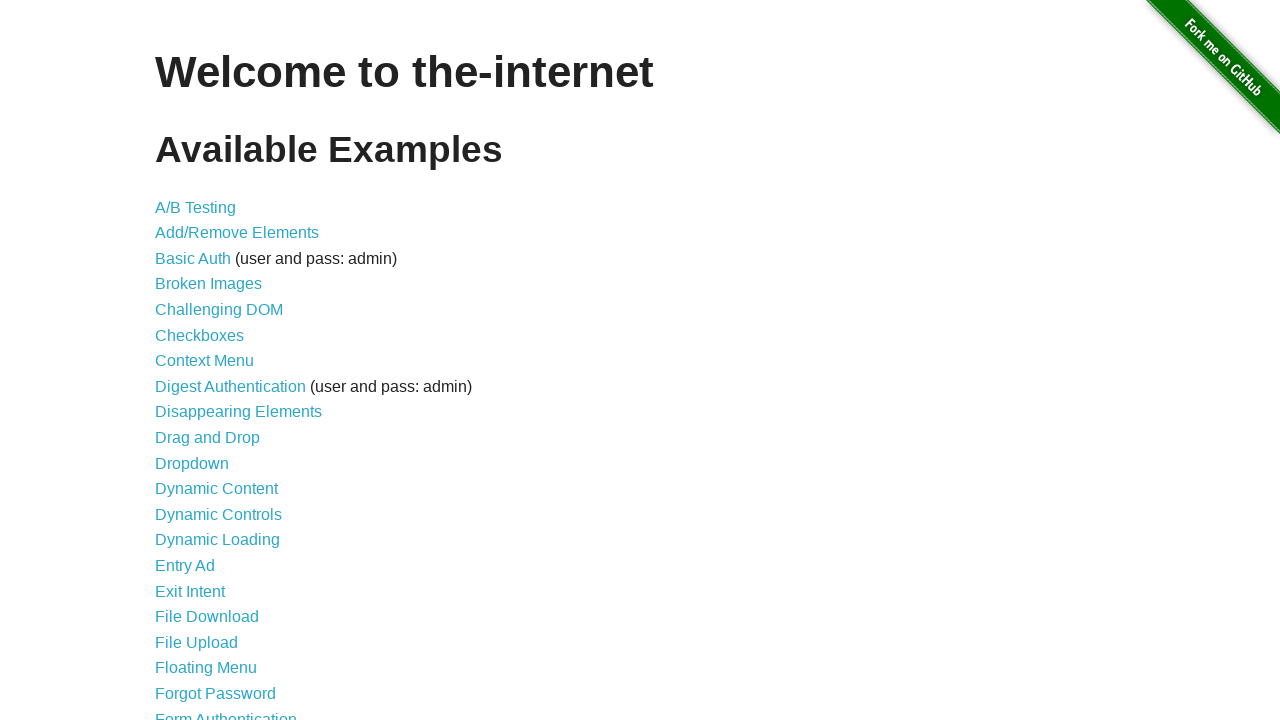

Confirmed jQuery Growl library is available
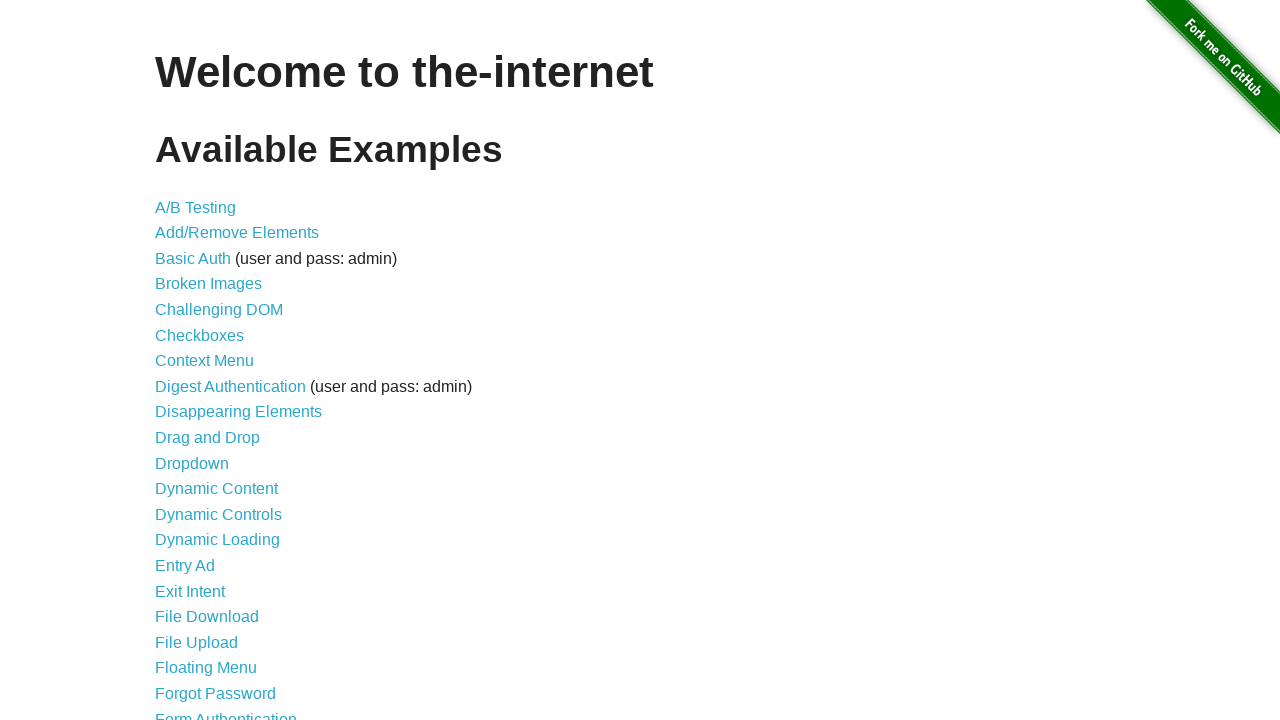

Displayed growl notification with title 'GET' and message '/'
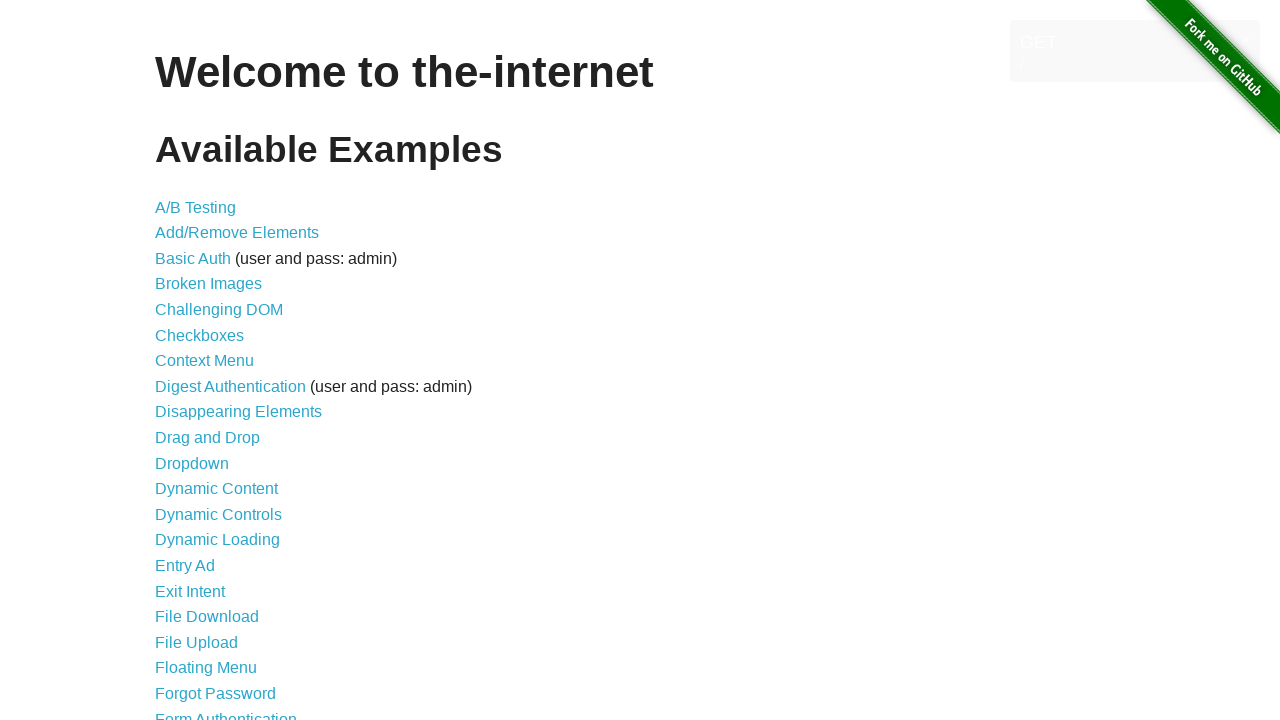

Waited 2 seconds to view the notification
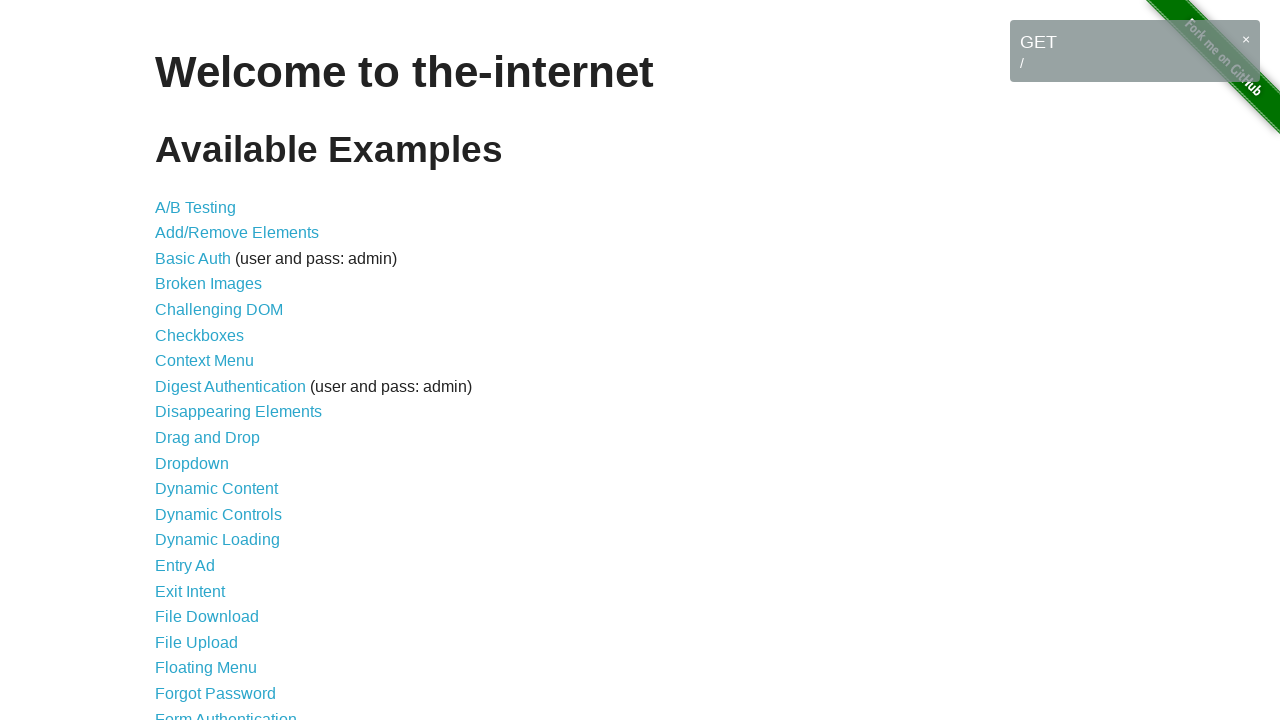

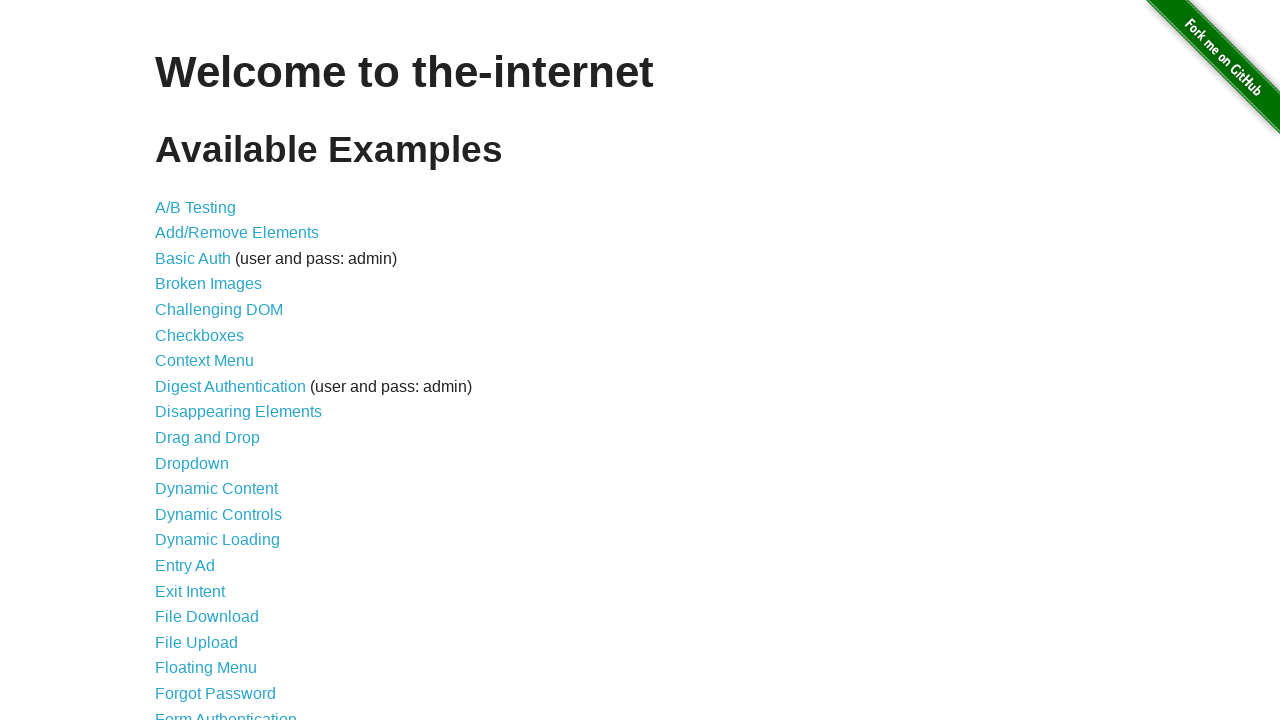